Tests that important links on the contact page navigate to correct destinations by clicking home page link and verifying navigation

Starting URL: https://egundem.com/iletisim

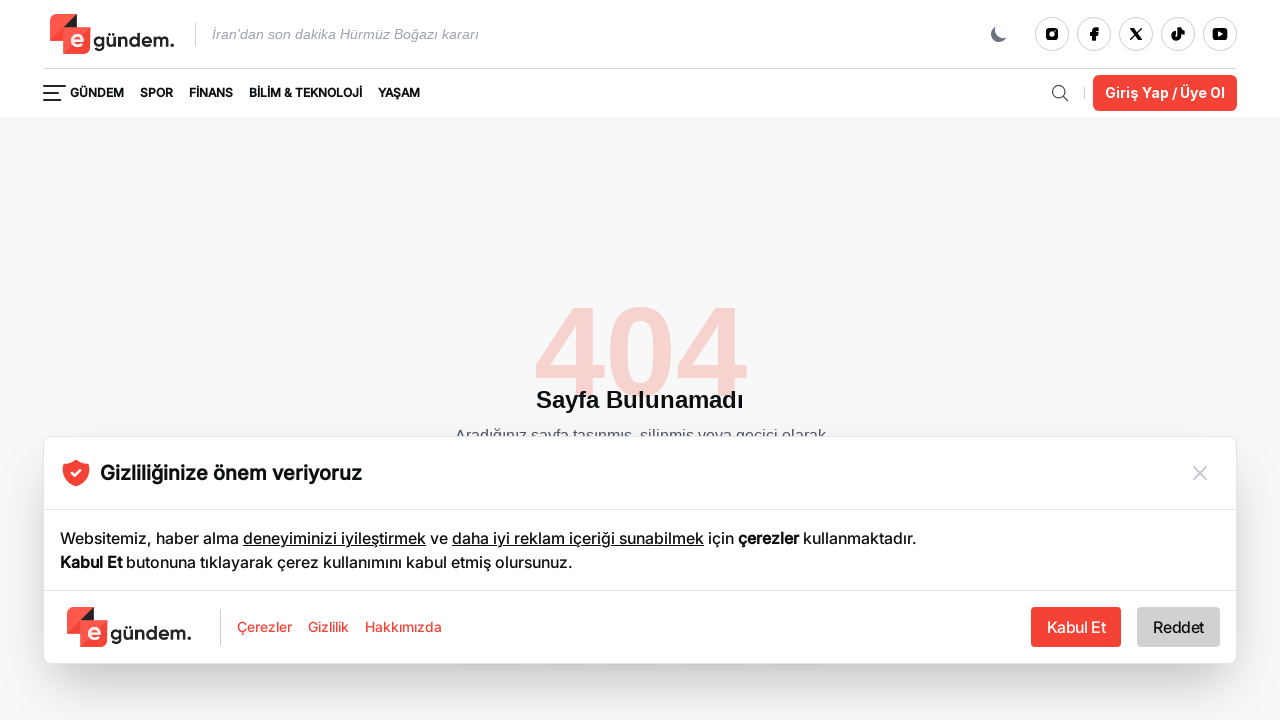

Located home page link on contact page
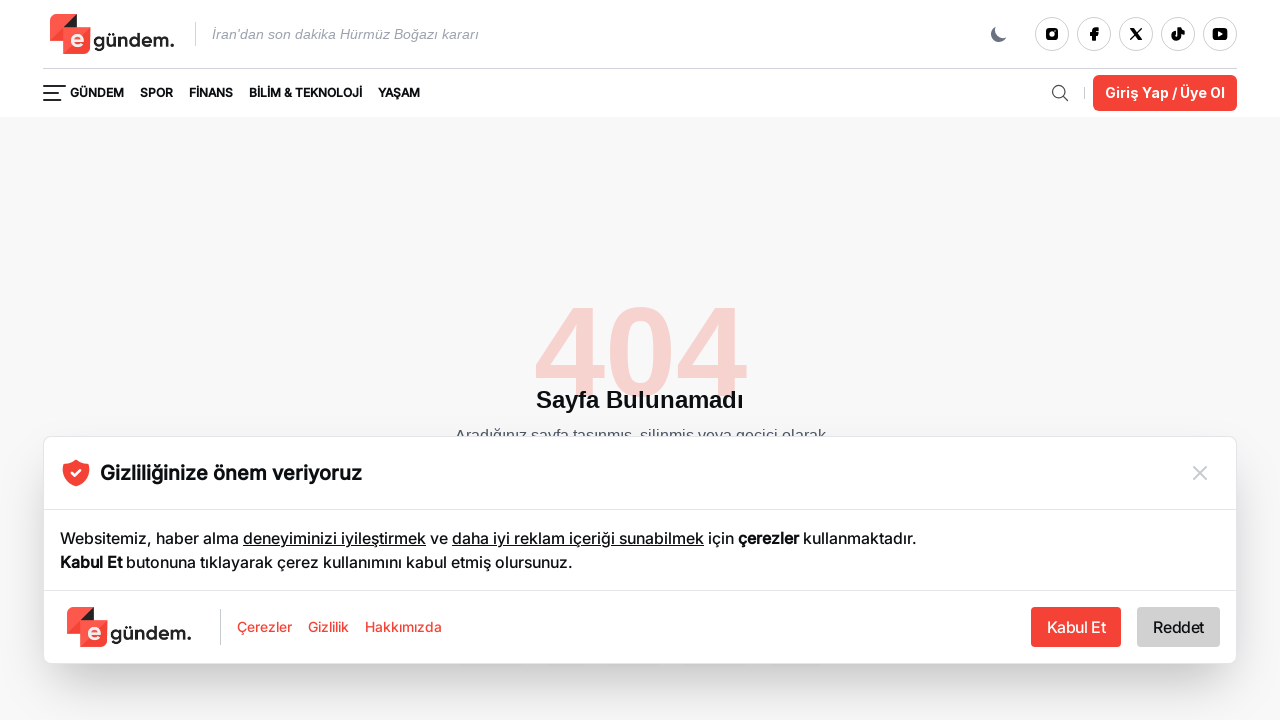

Clicked home page link at (115, 34) on a[href="/"] >> nth=0
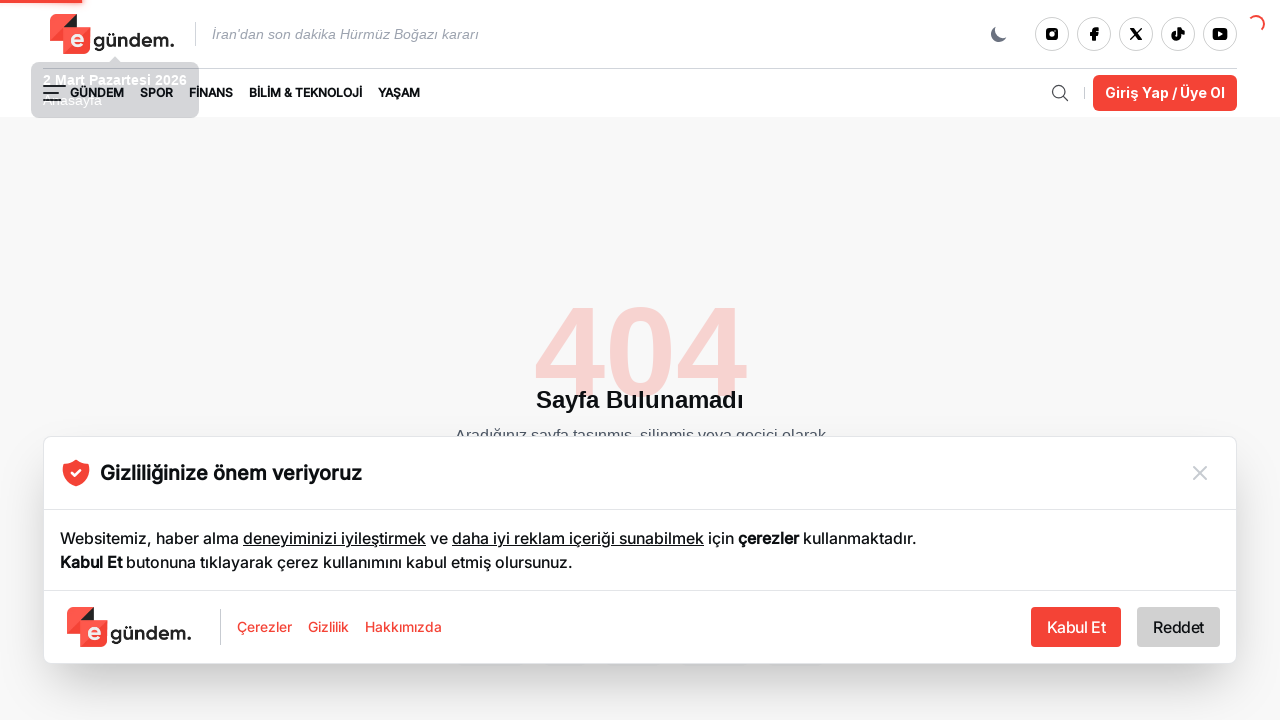

Home page loaded successfully
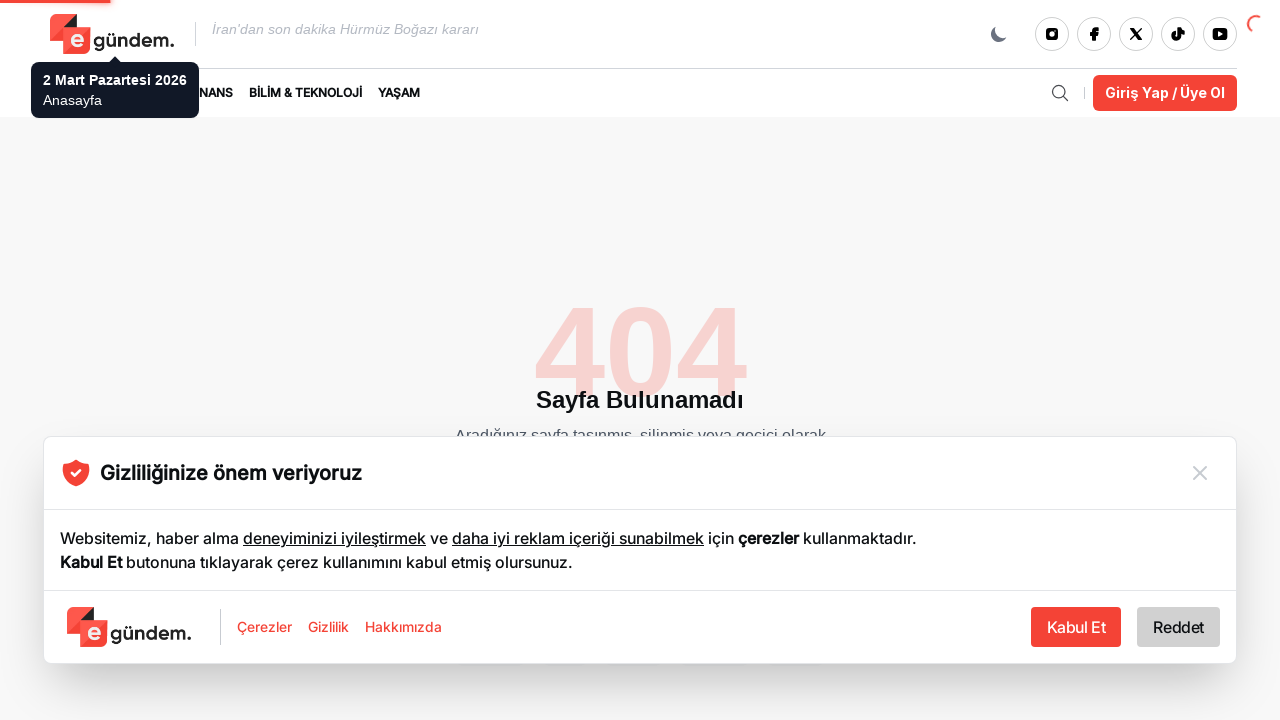

Navigated back to contact page (https://egundem.com/iletisim)
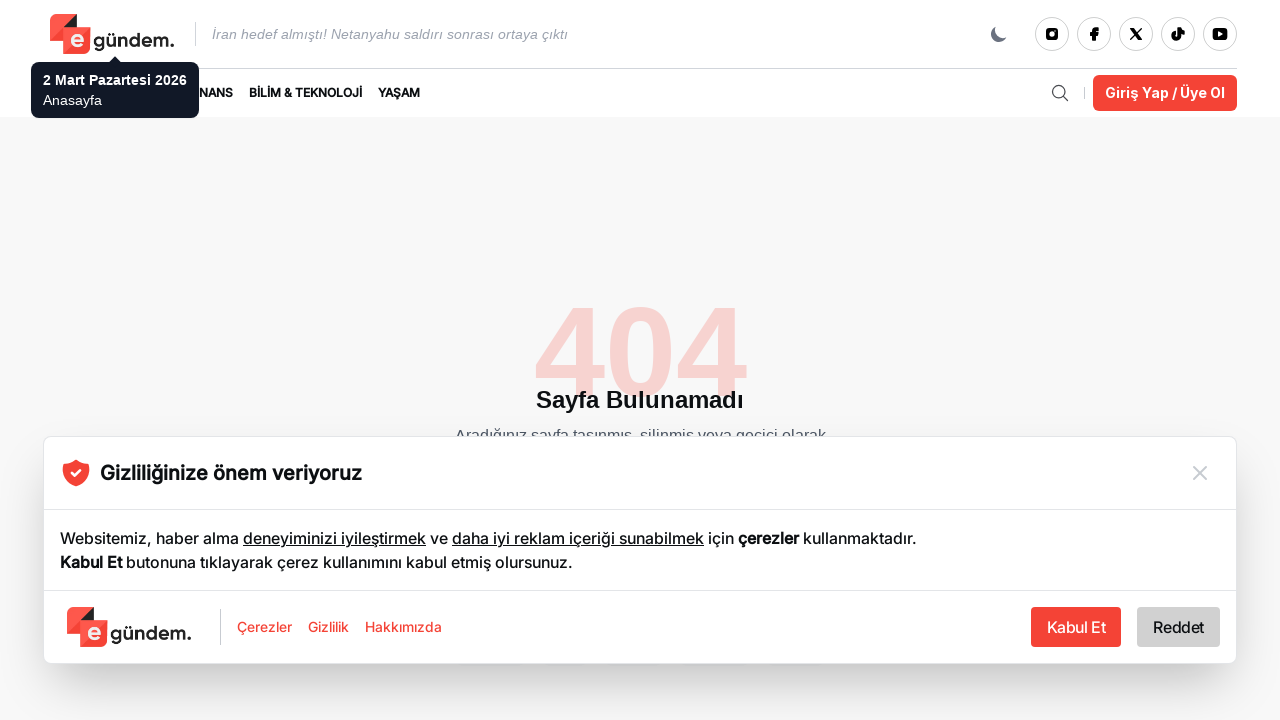

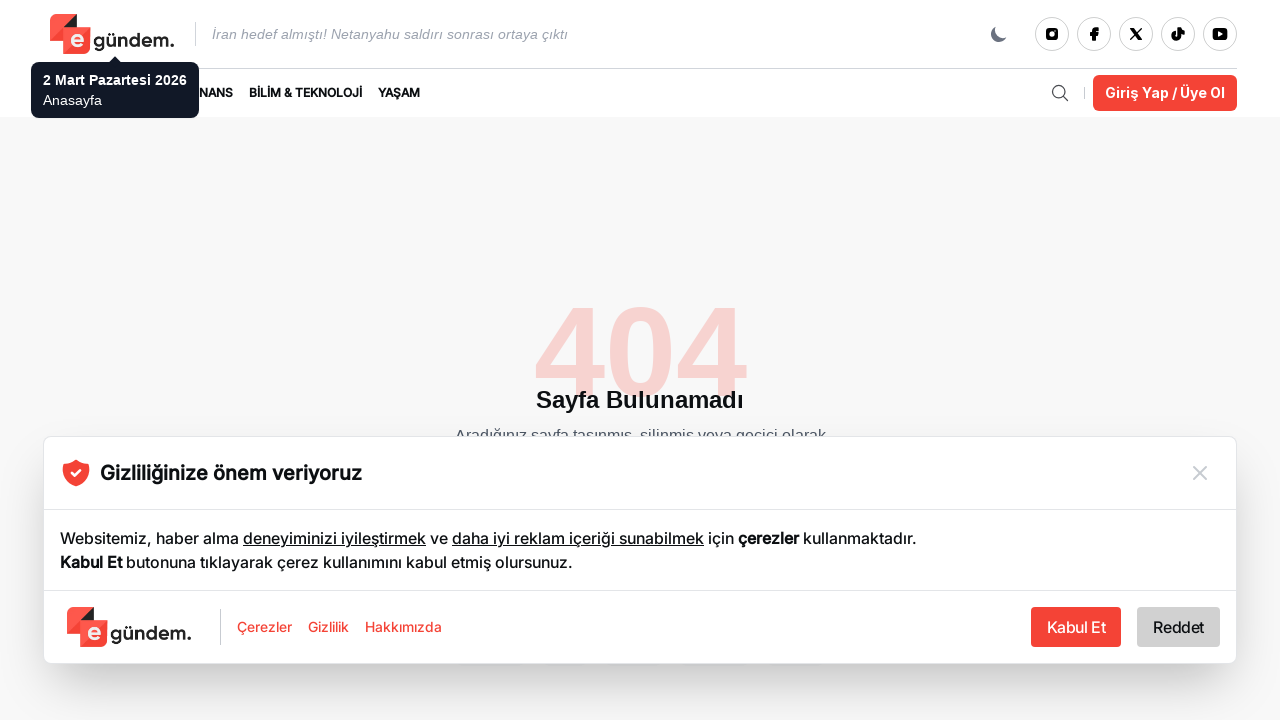